Tests dynamic loading by clicking start button and waiting for Hello World text to appear

Starting URL: https://practice.expandtesting.com/dynamic-loading/1

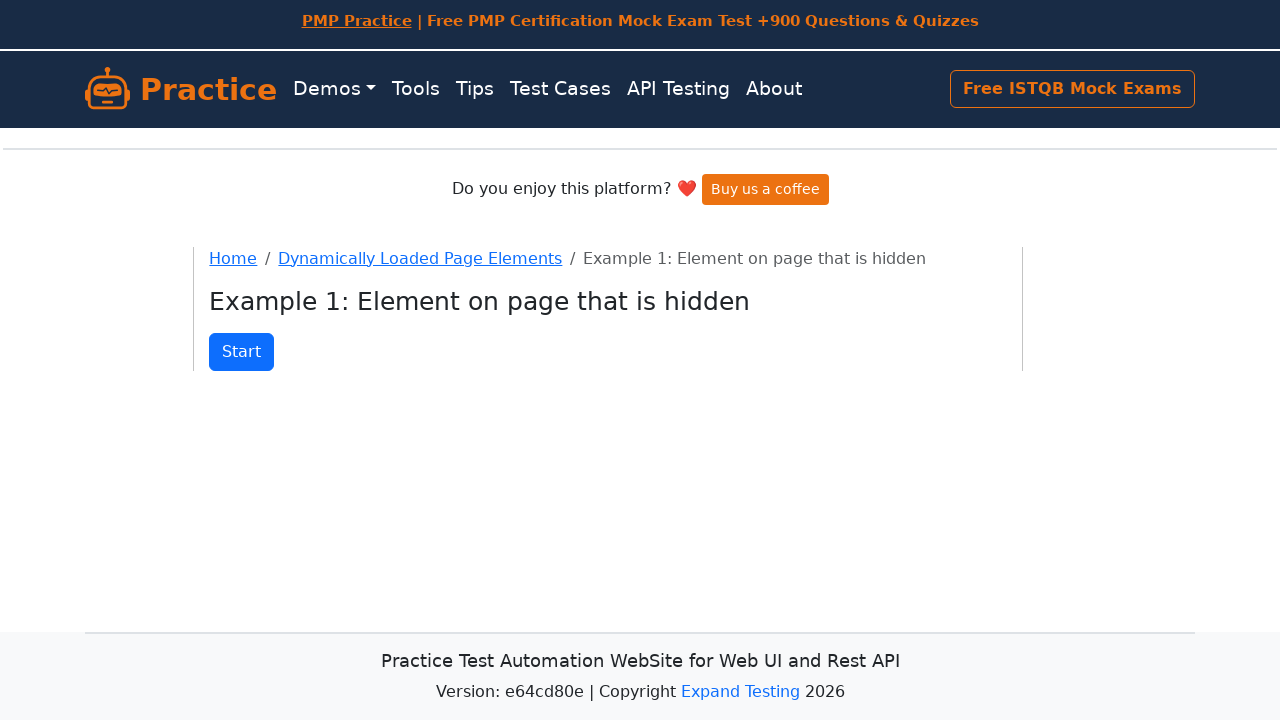

Clicked start button to trigger dynamic loading at (242, 352) on #start > button
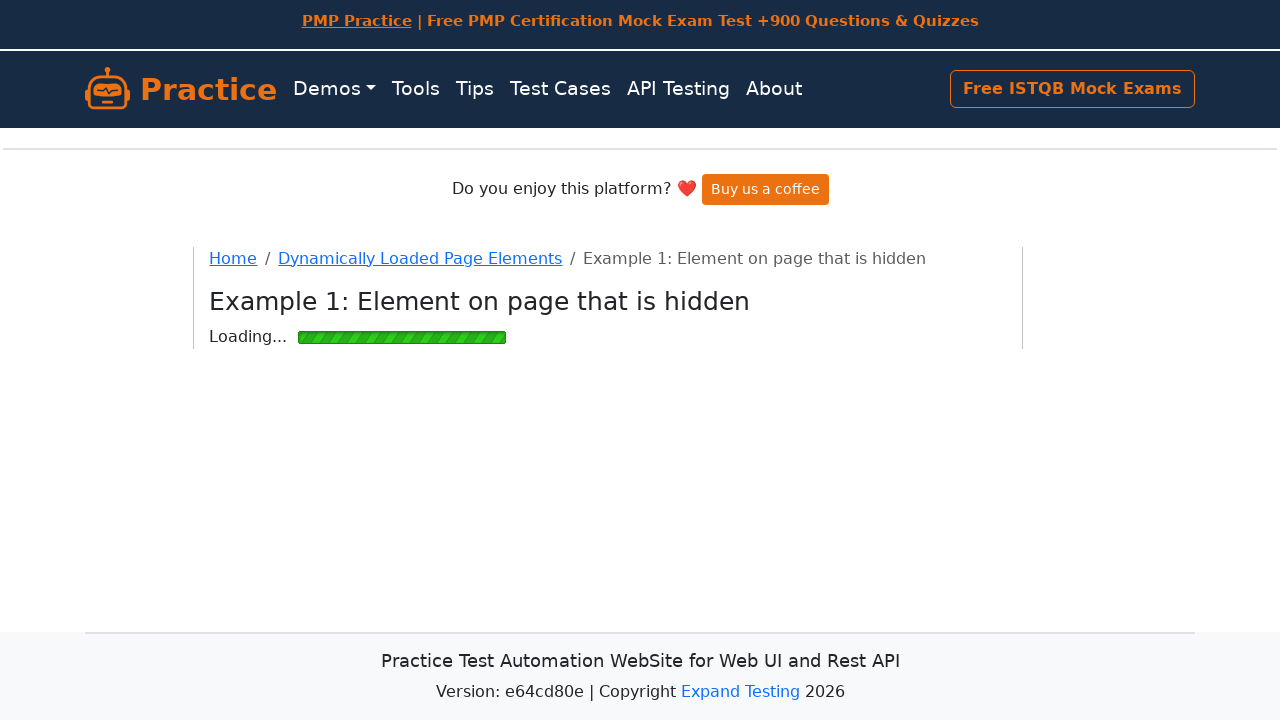

Waited for Hello World text to appear
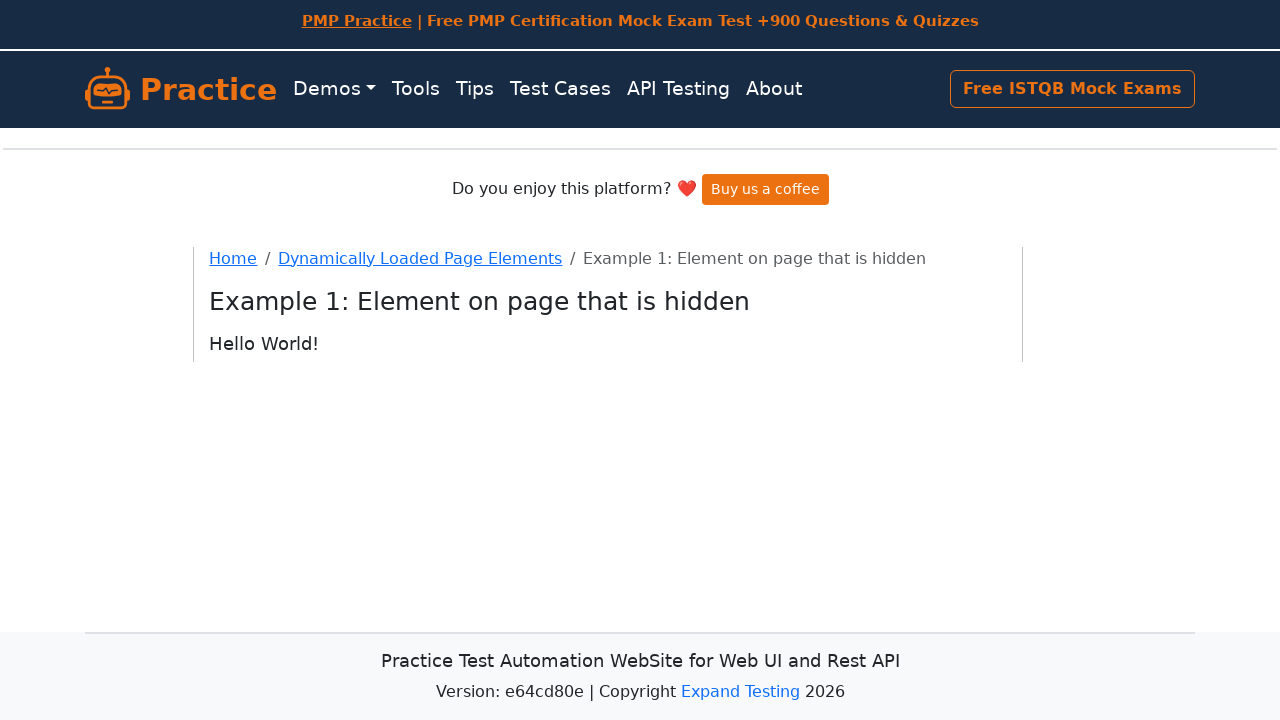

Verified that the text content is 'Hello World!'
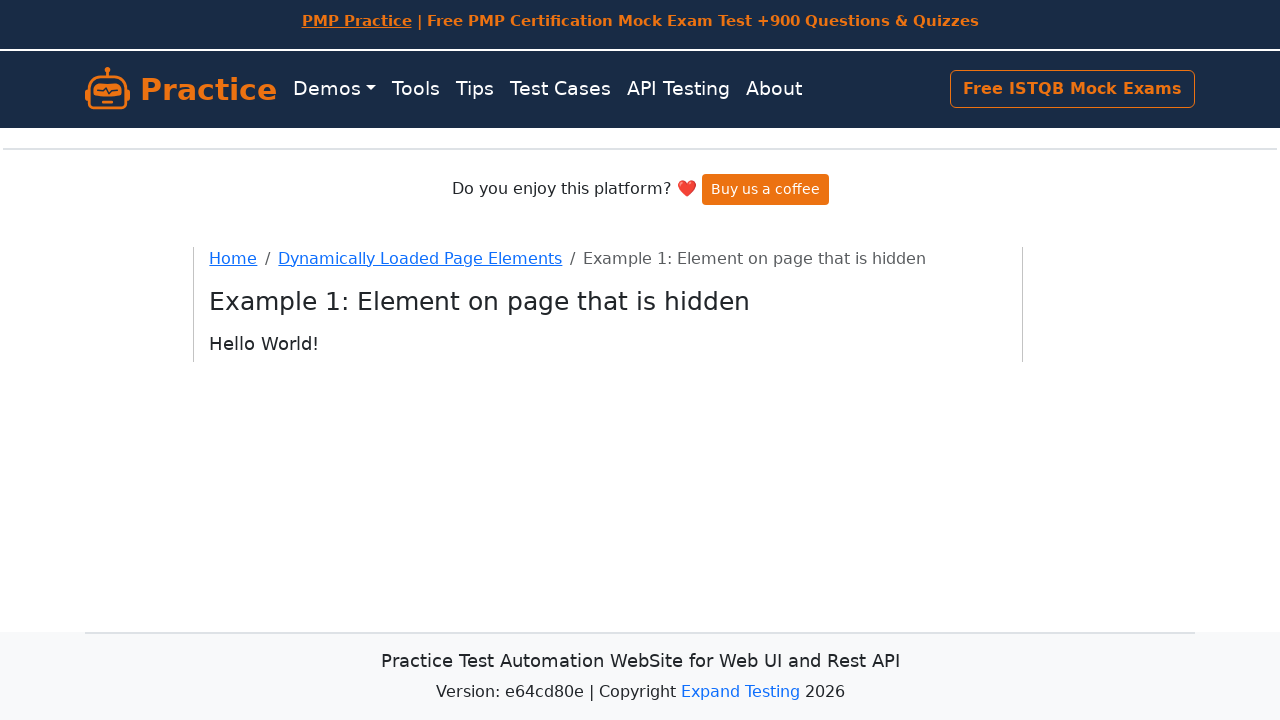

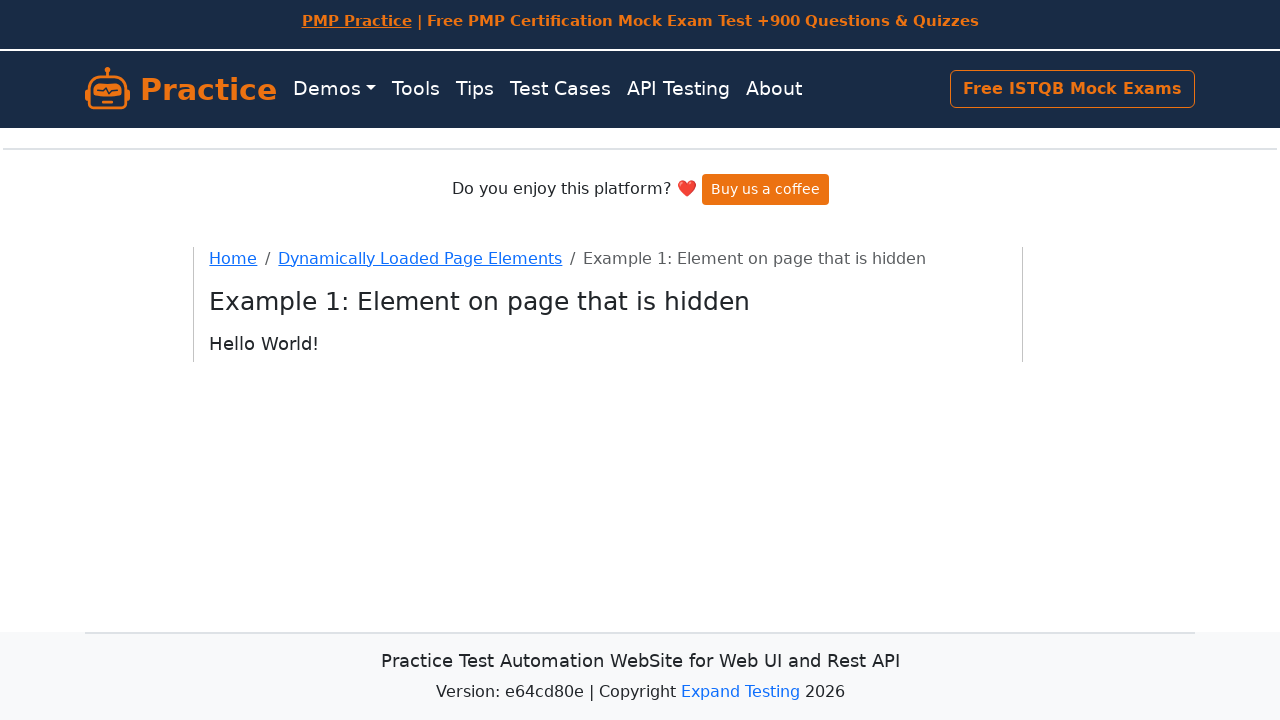